Tests registration form validation by submitting with mismatched passwords and verifying the password confirmation error

Starting URL: https://alada.vn/tai-khoan/dang-ky.html

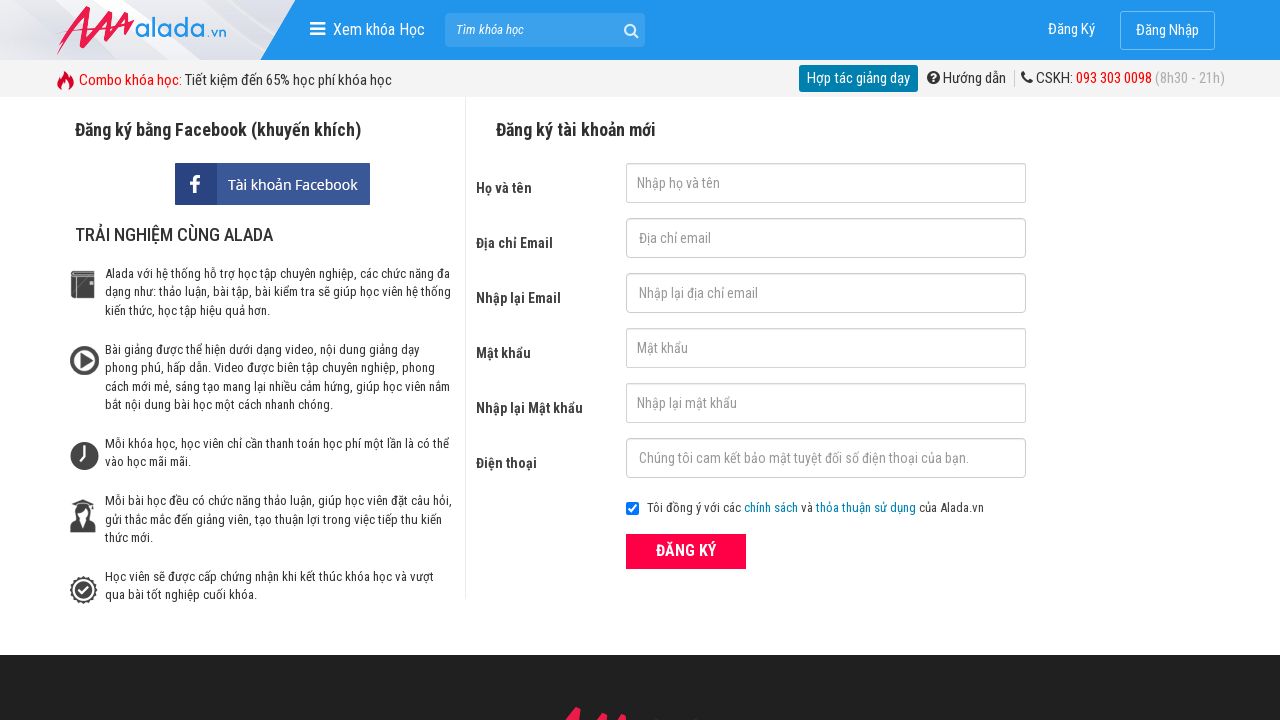

Filled first name field with 'John Kenedy' on #txtFirstname
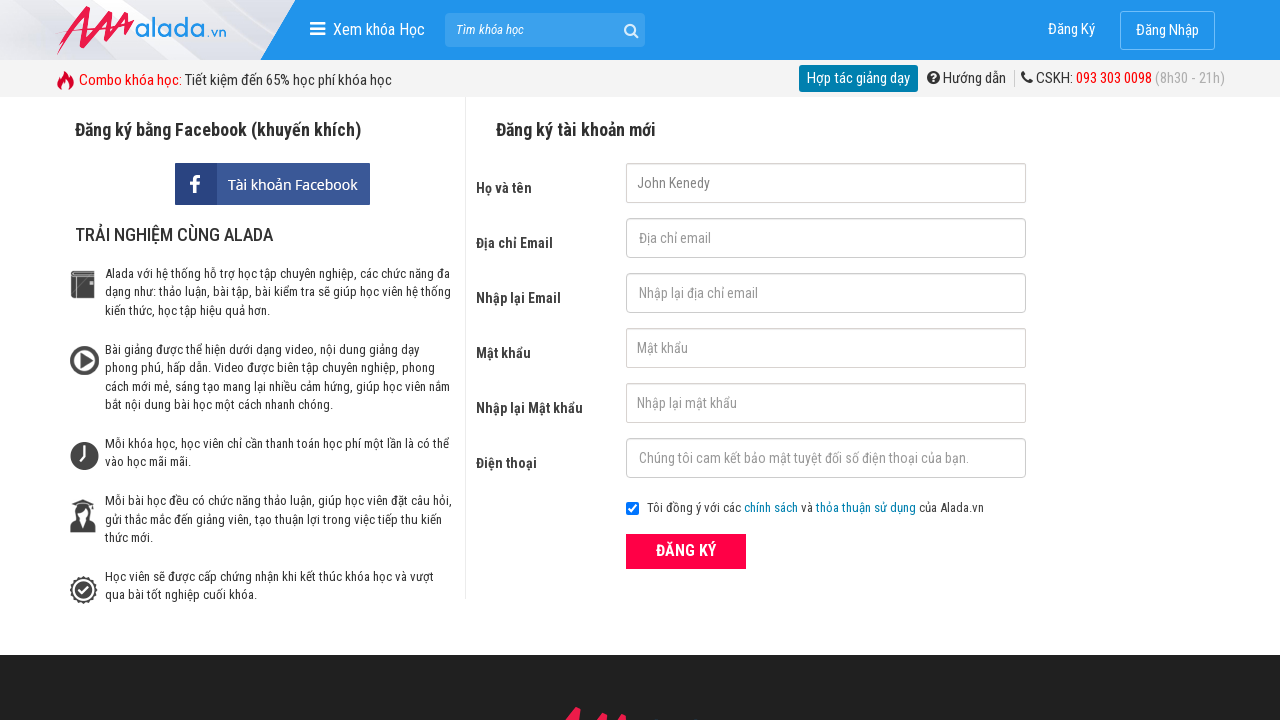

Filled email field with 'johnwick@gmail.net' on #txtEmail
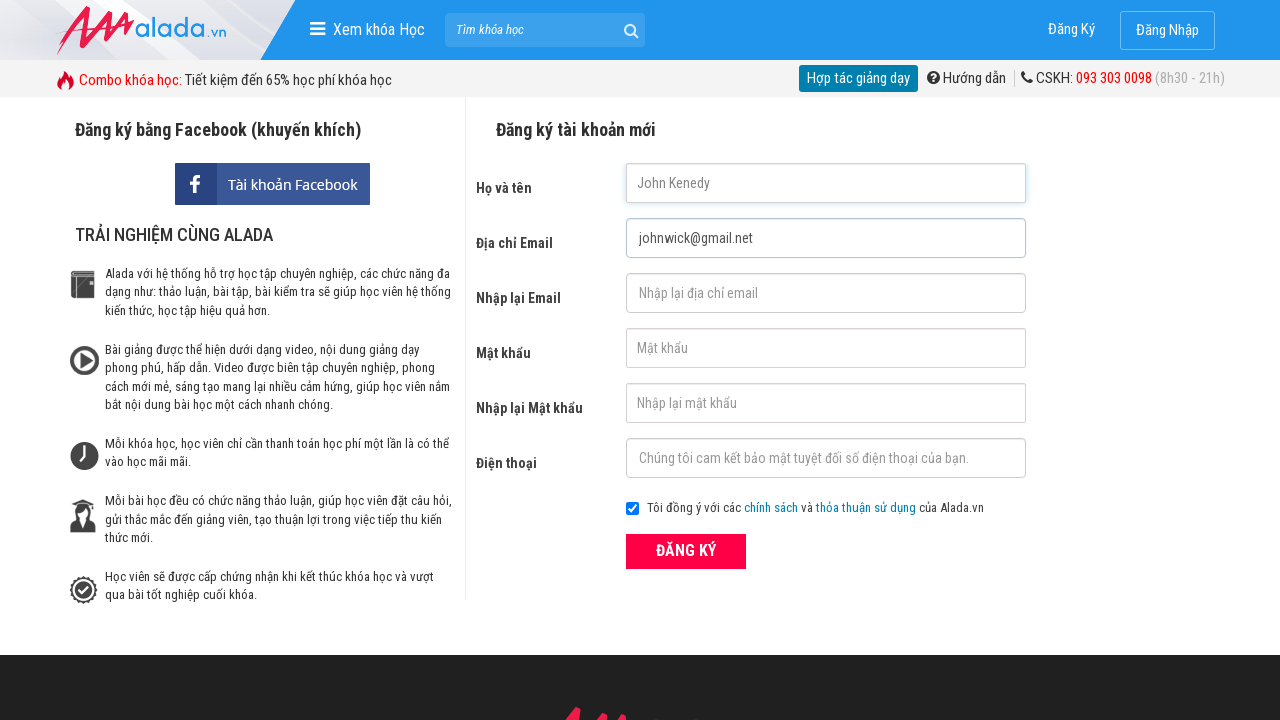

Filled confirm email field with 'johnwick@gmail.net' on #txtCEmail
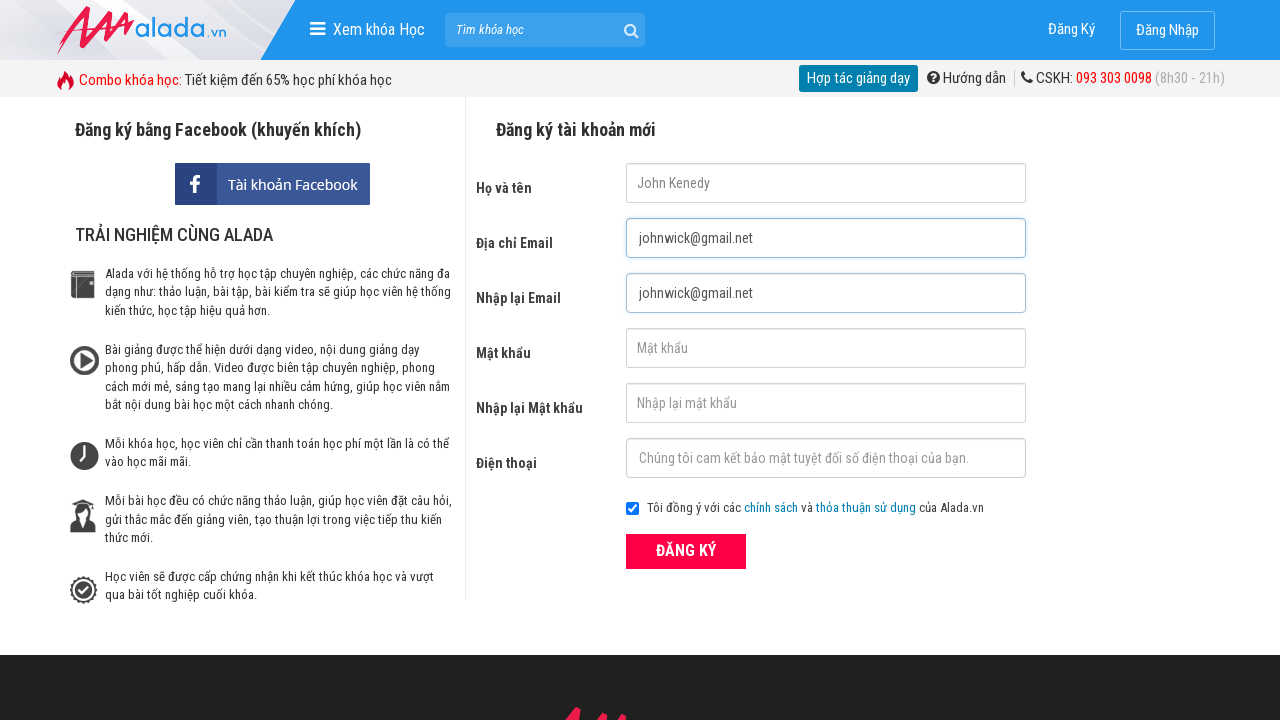

Filled password field with '123456' on #txtPassword
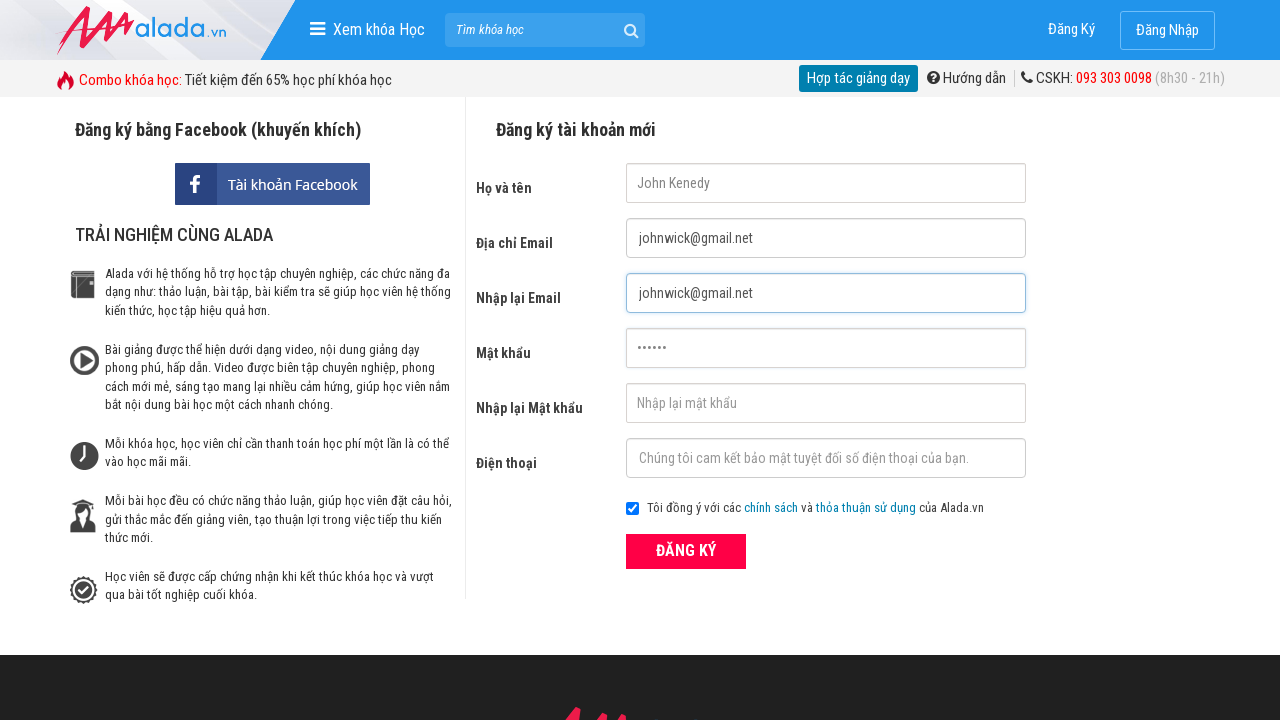

Filled confirm password field with mismatched password '1234567' on #txtCPassword
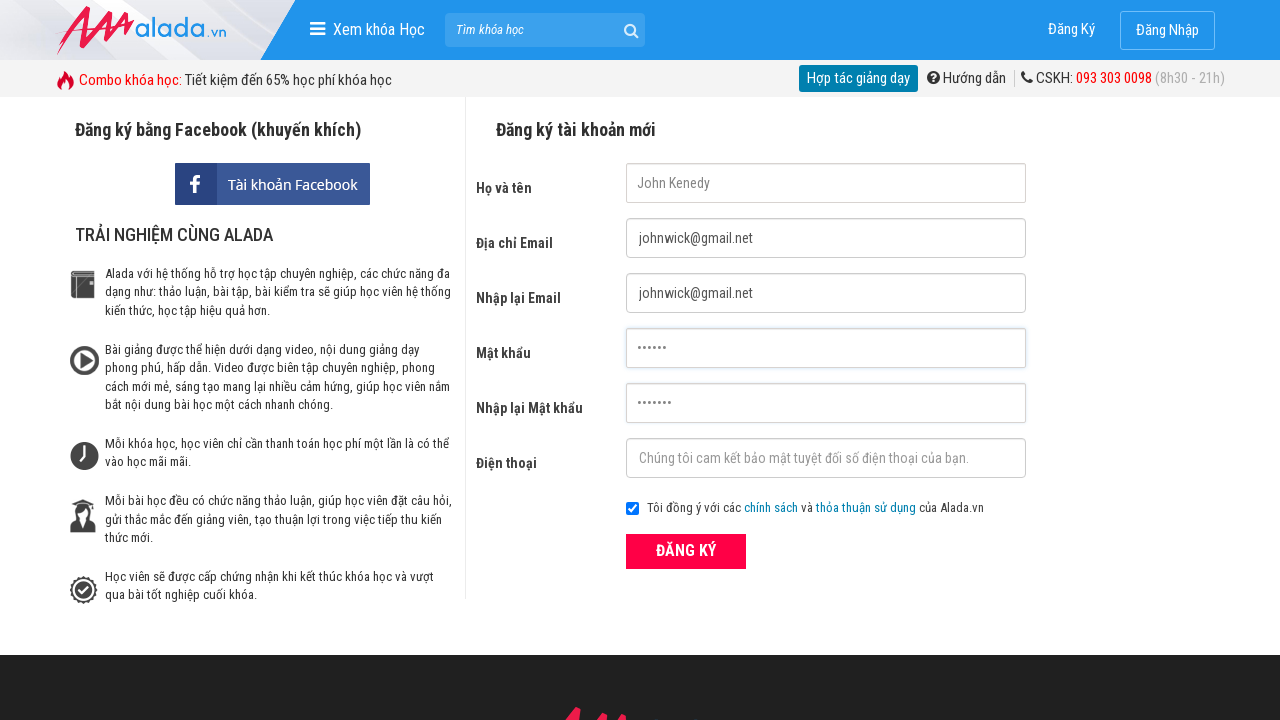

Filled phone number field with '0973147168' on #txtPhone
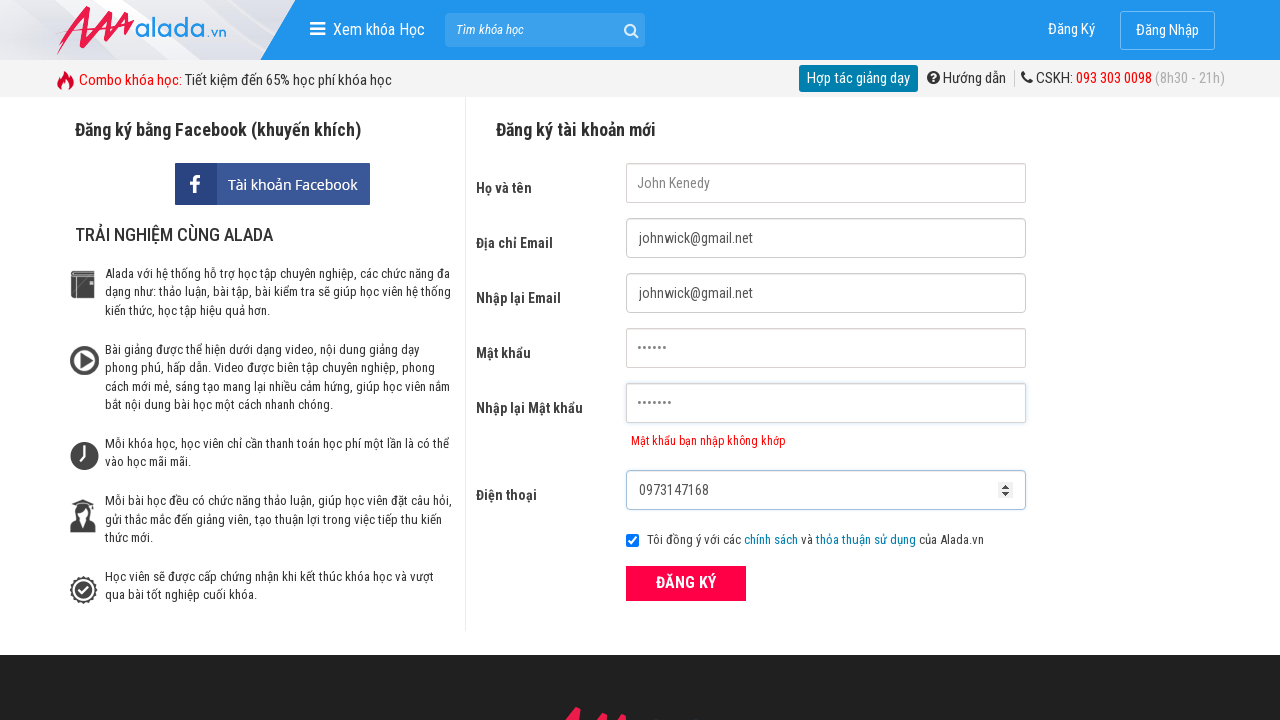

Clicked ĐĂNG KÝ (Register) button to submit form at (686, 583) on xpath=//form[@id='frmLogin']//button[text()='ĐĂNG KÝ']
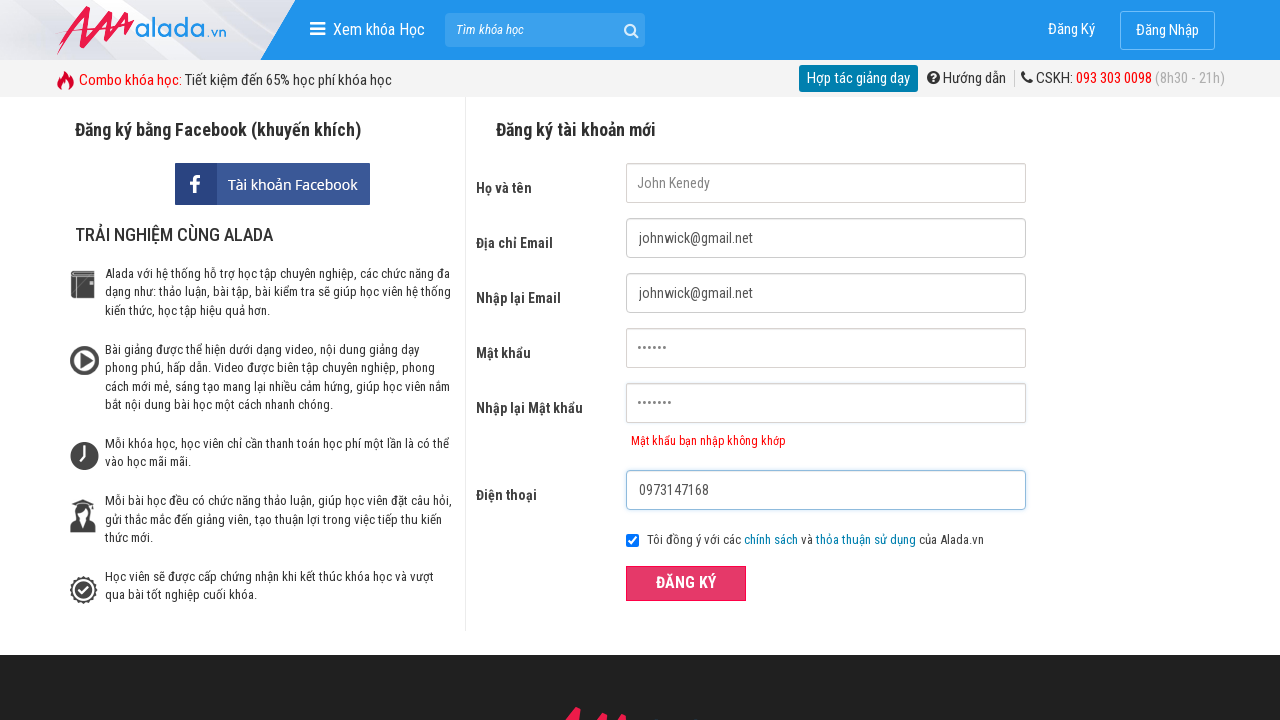

Password confirmation error message appeared
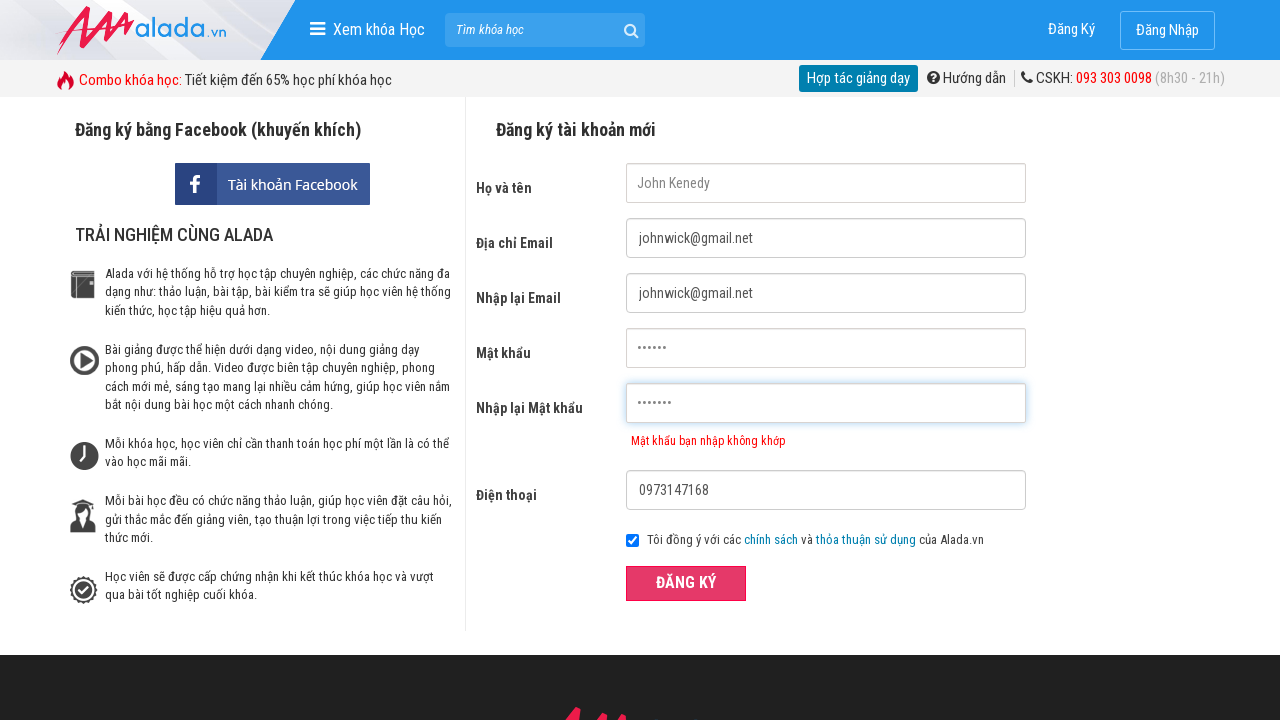

Verified password mismatch error message: 'Mật khẩu bạn nhập không khớp'
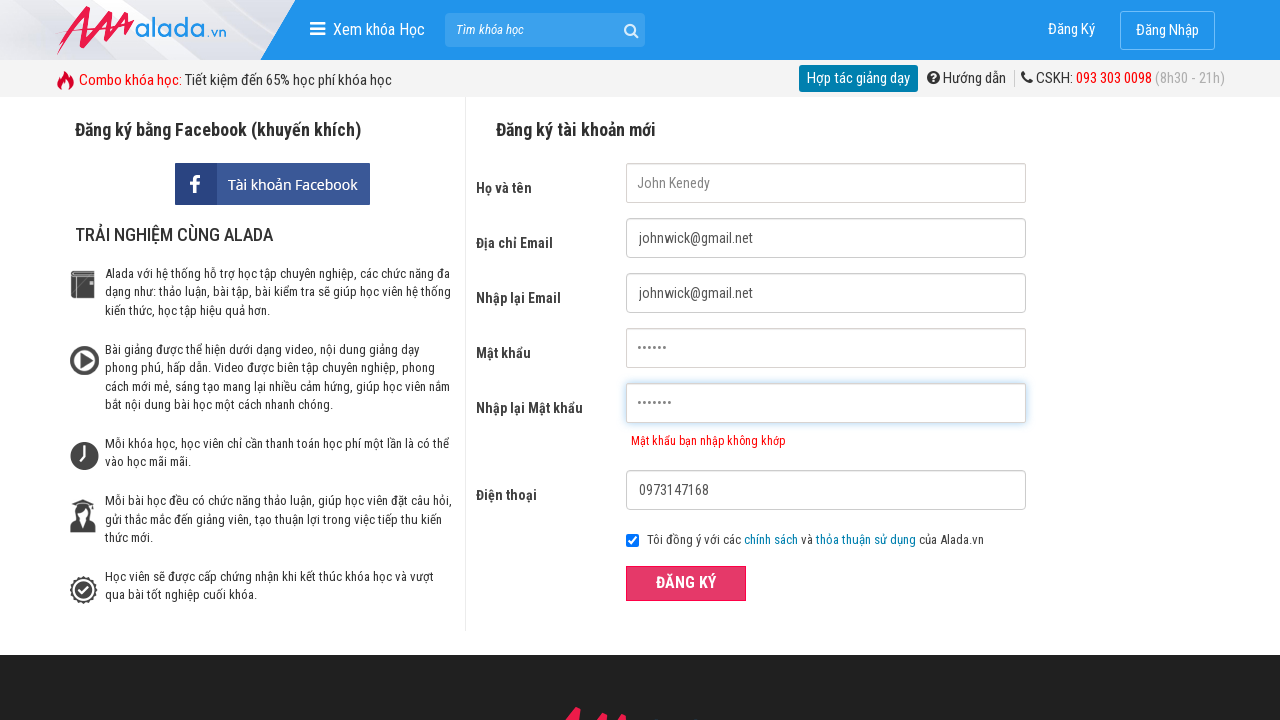

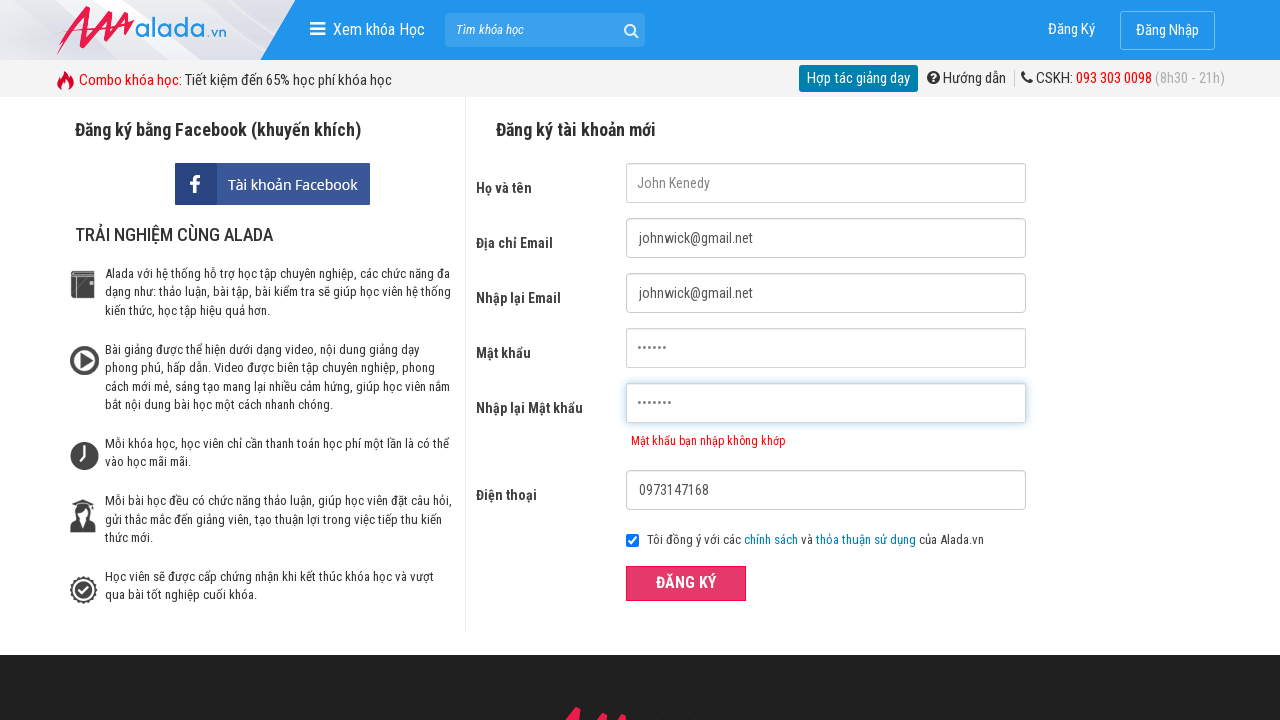